Tests clicking a button that opens a new tab and verifies the new page contains the expected text

Starting URL: https://www.qa-practice.com/elements/new_tab/button

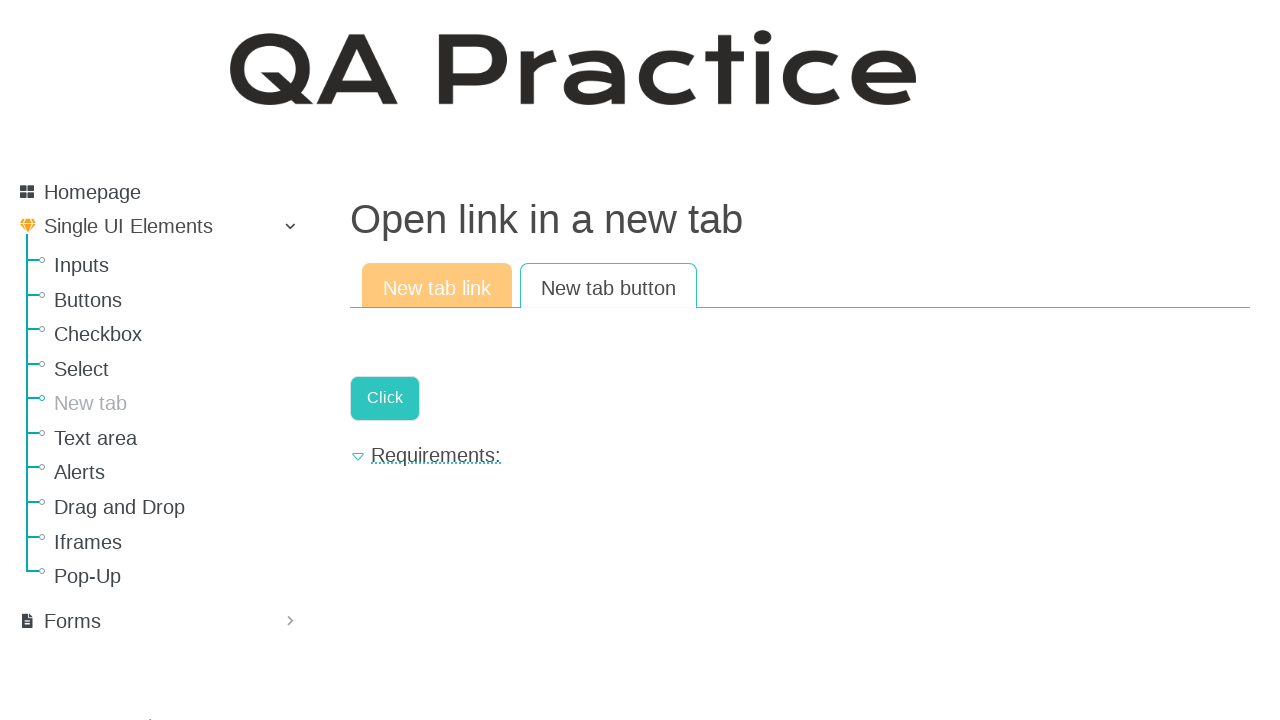

Clicked button that opens a new tab at (385, 398) on .a-button
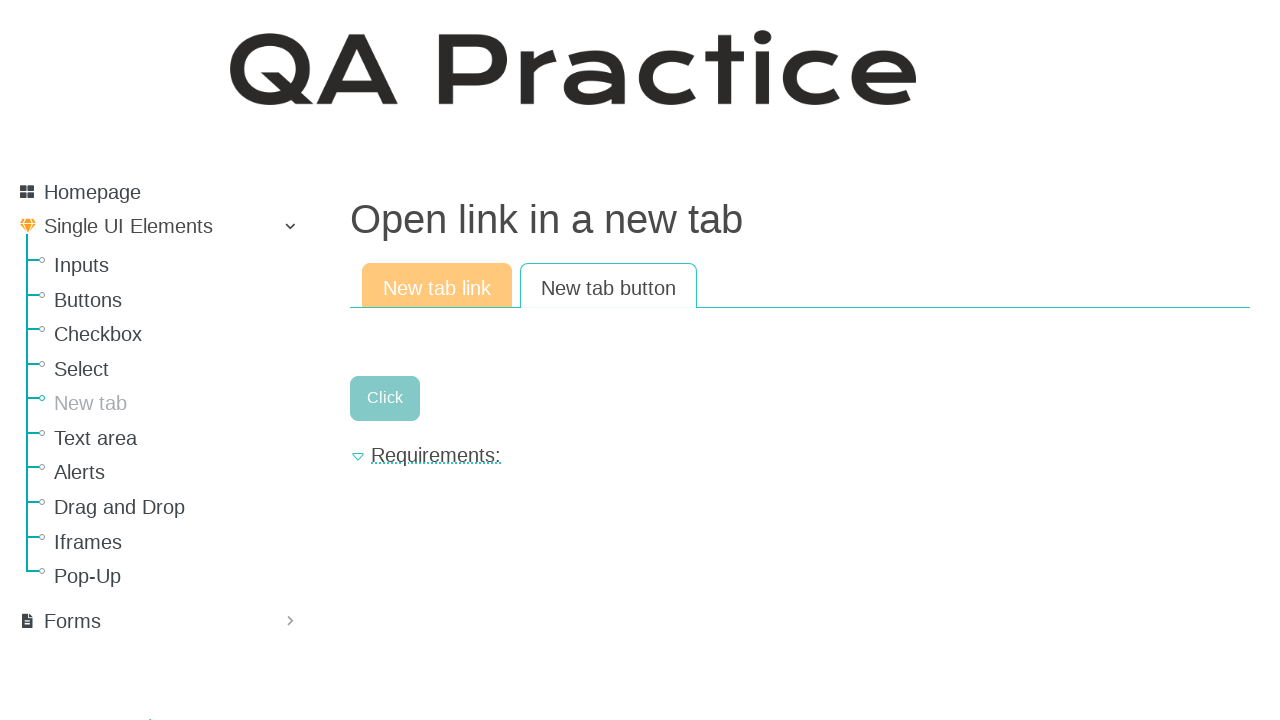

New tab opened and page object obtained
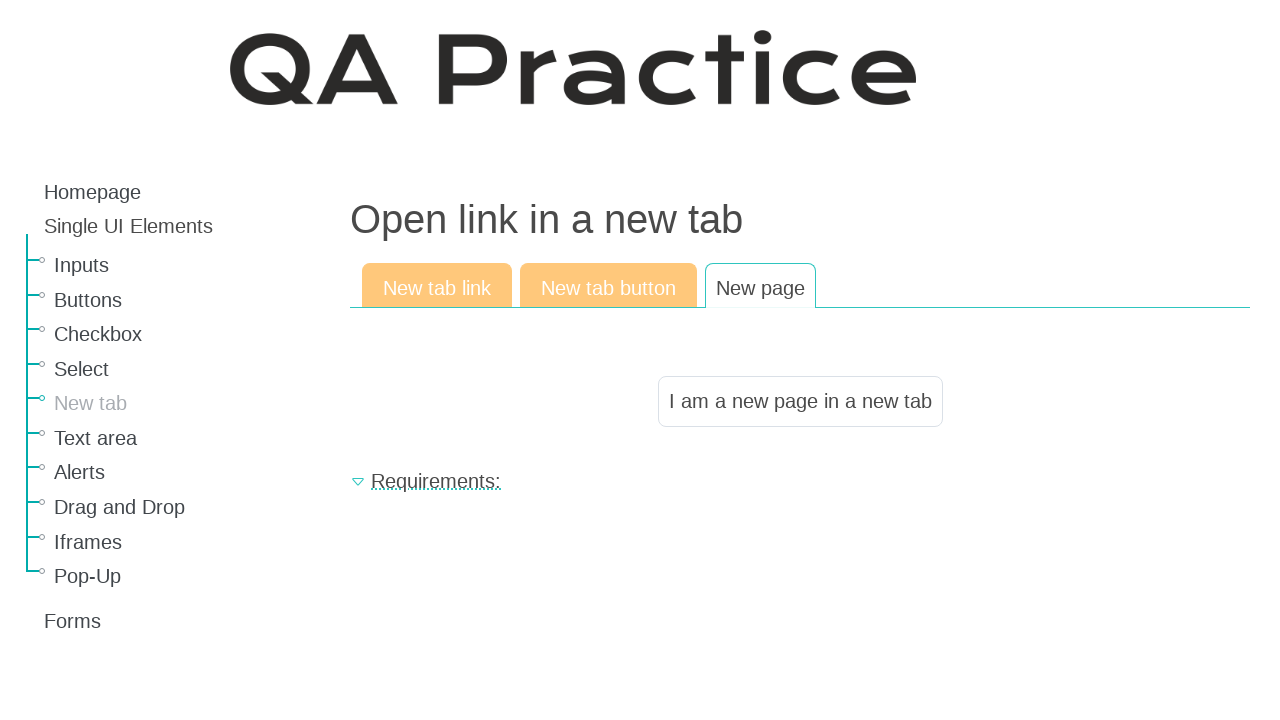

Verified result text element loaded on new page
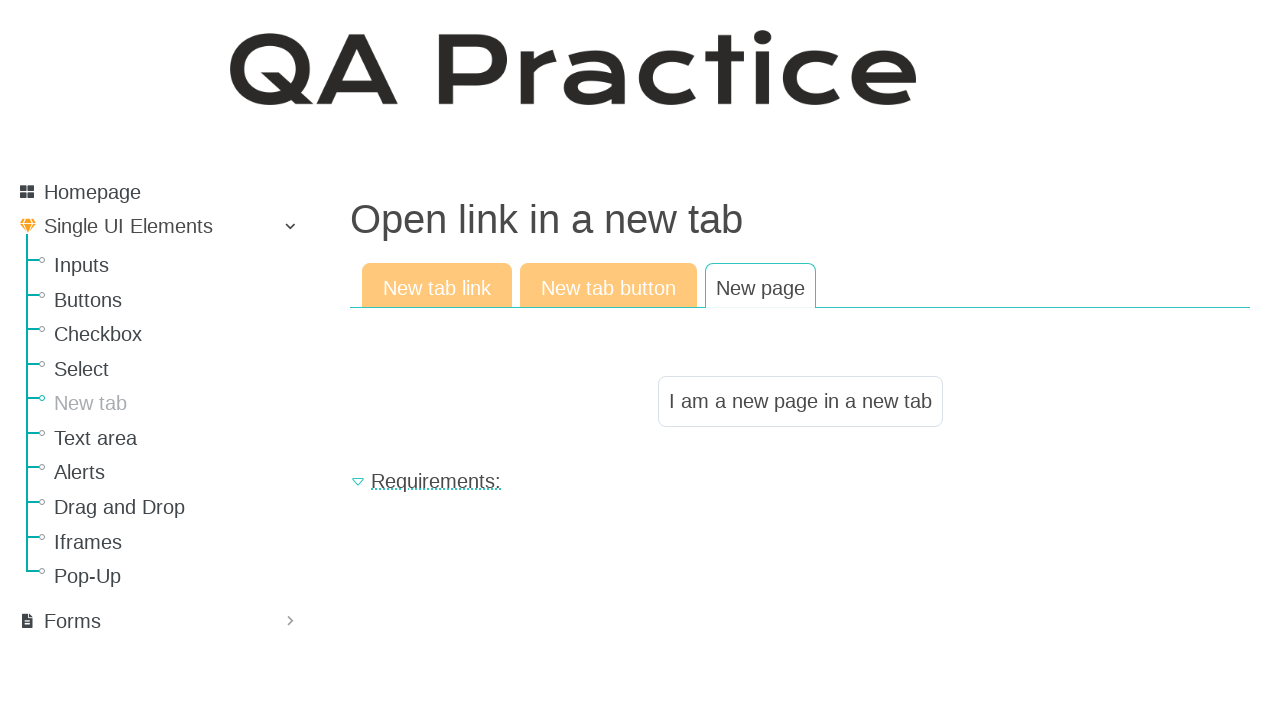

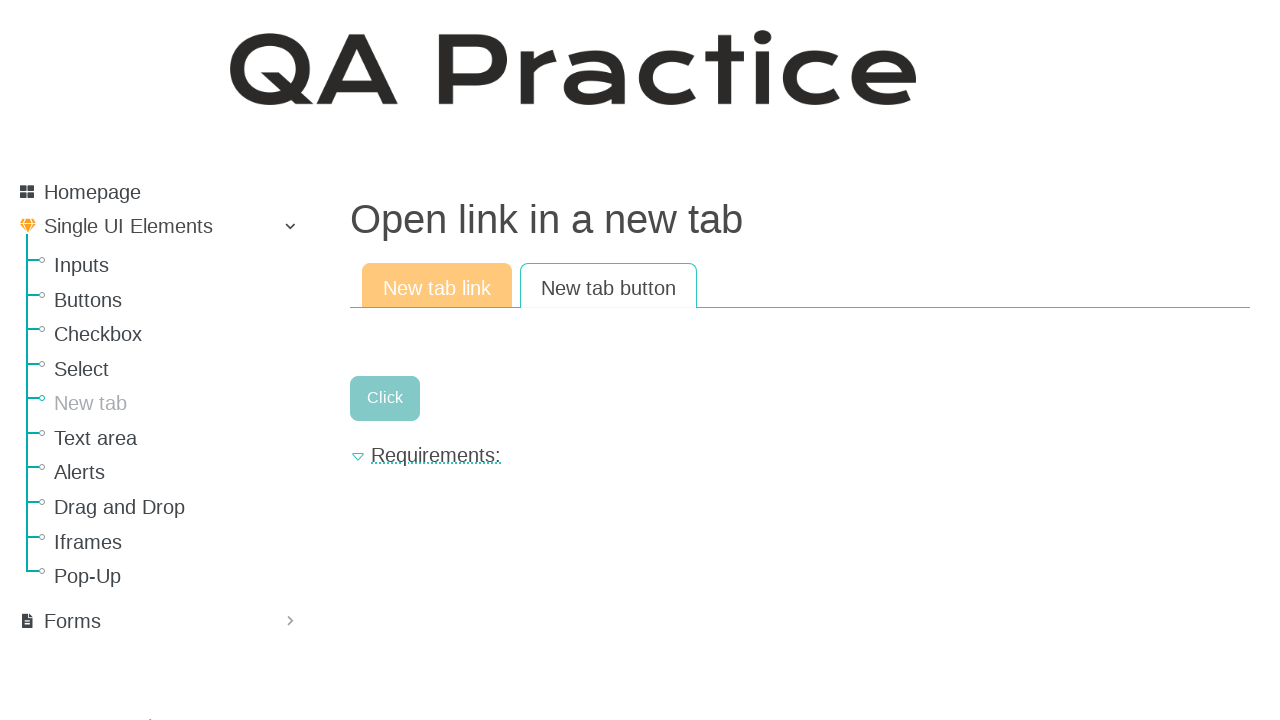